Tests dropdown selection functionality by verifying dropdown visibility and selecting options using different methods (by text, index, and value)

Starting URL: https://www.globalsqa.com/demo-site/select-dropdown-menu/

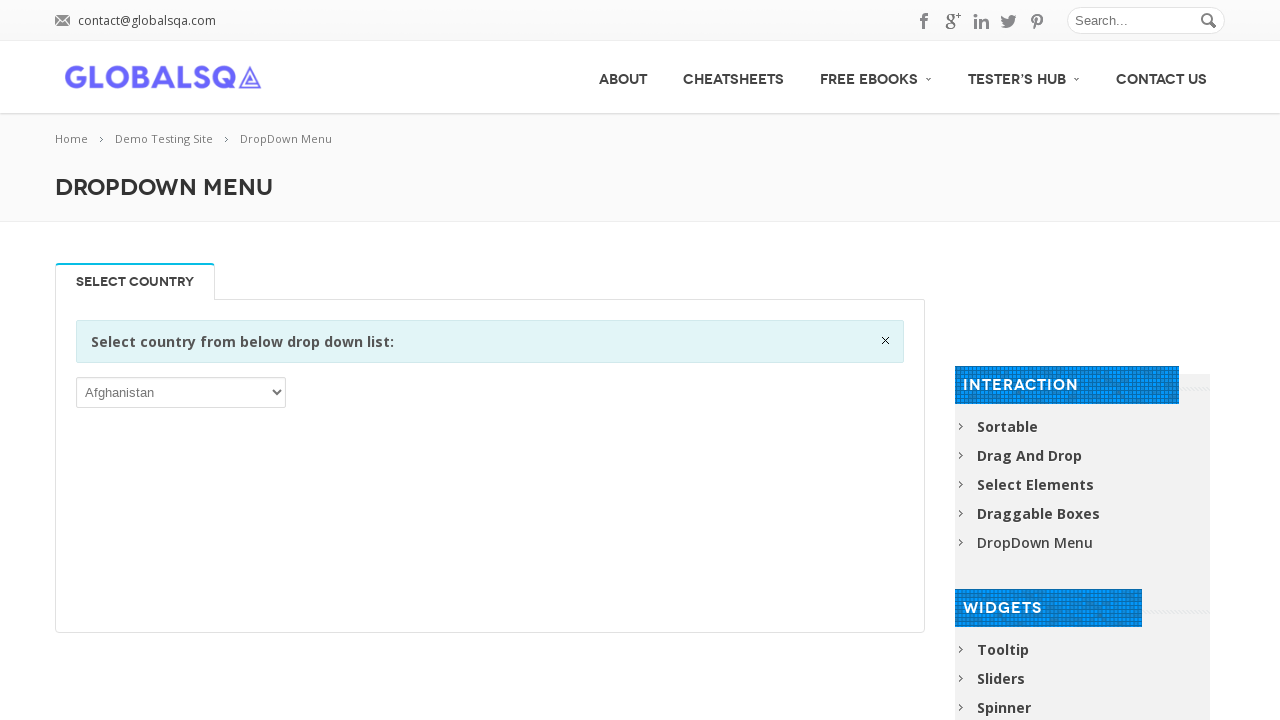

Located the country dropdown element
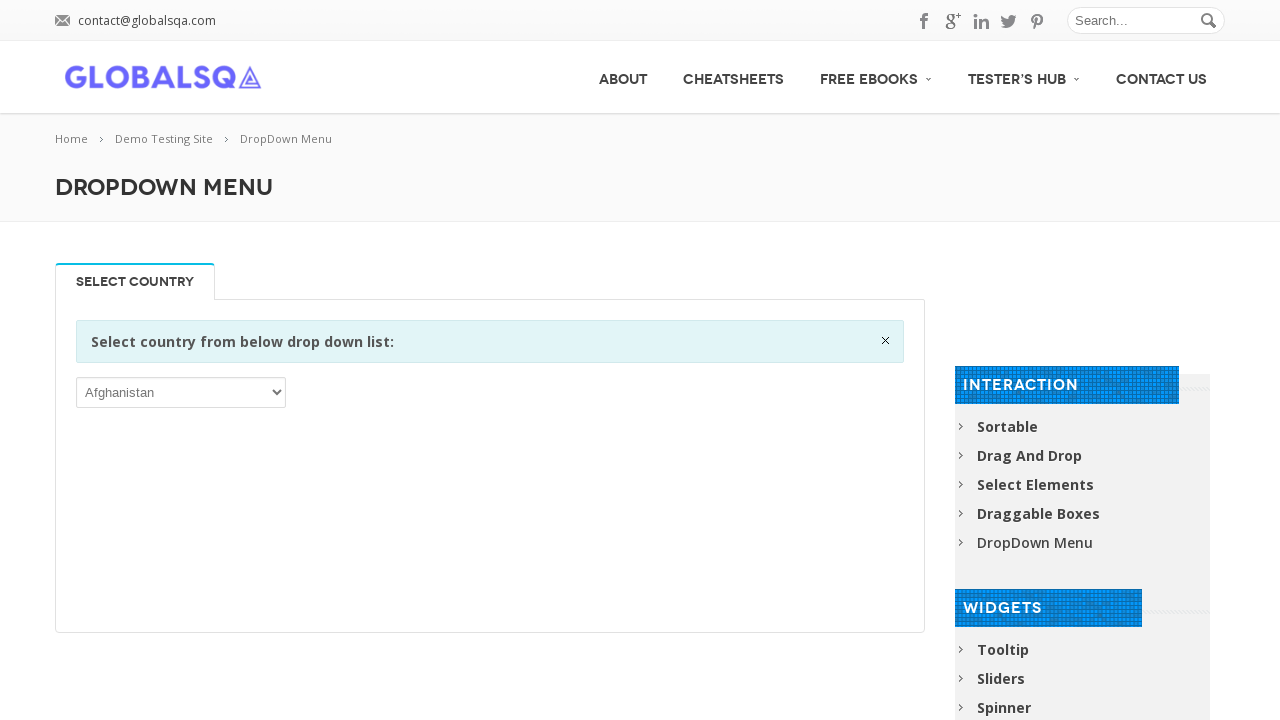

Verified that country dropdown is visible
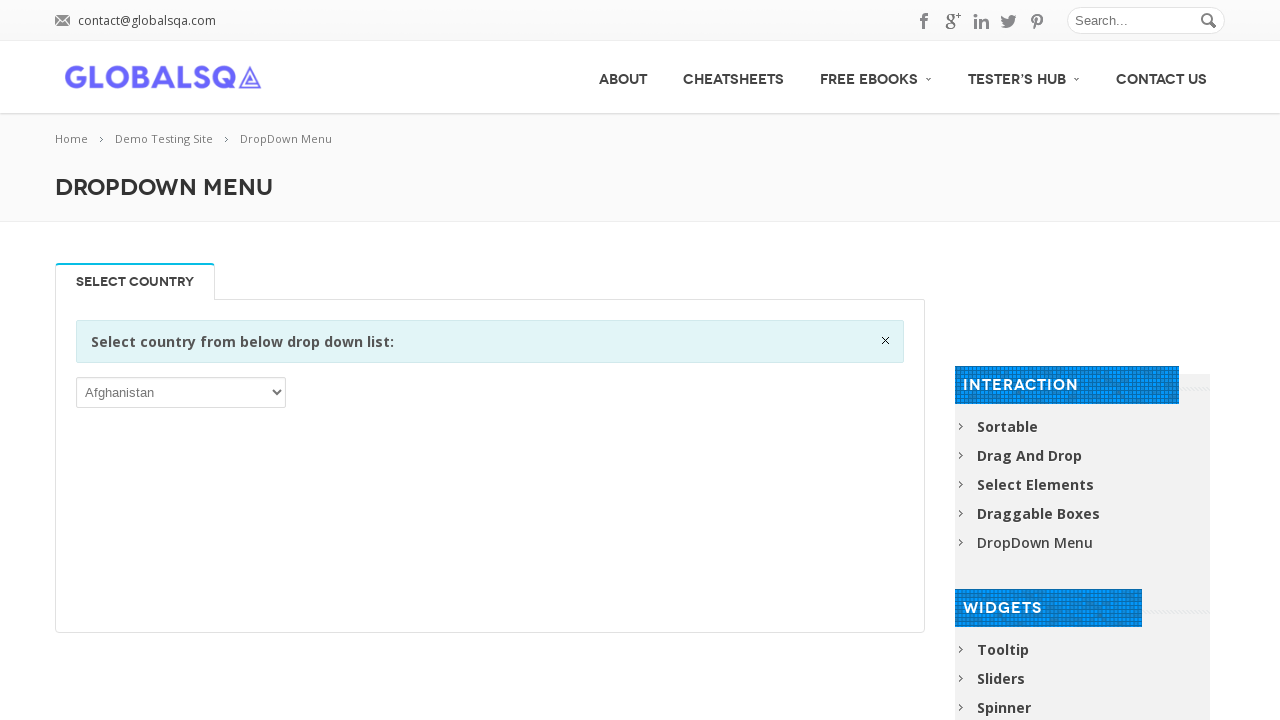

Verified that country dropdown is enabled
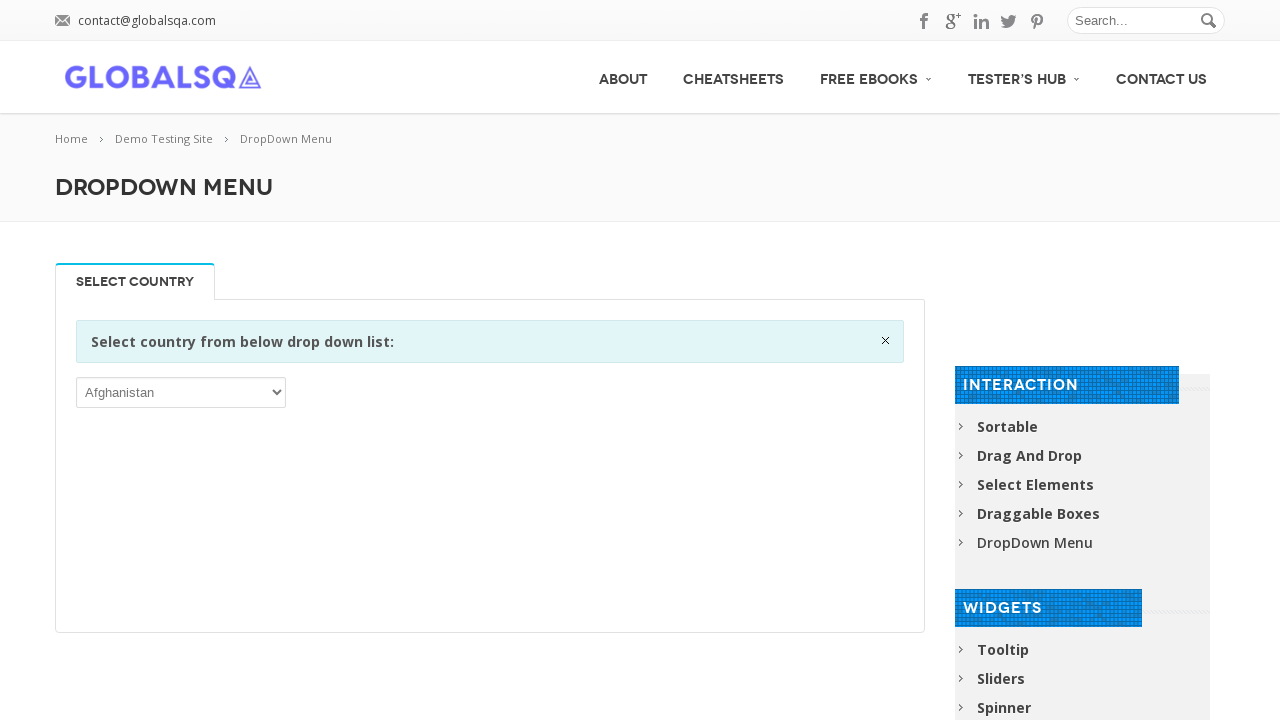

Selected 'India' from dropdown by visible text on xpath=//*[@id="post-2646"]/div[2]/div/div/div/p/select
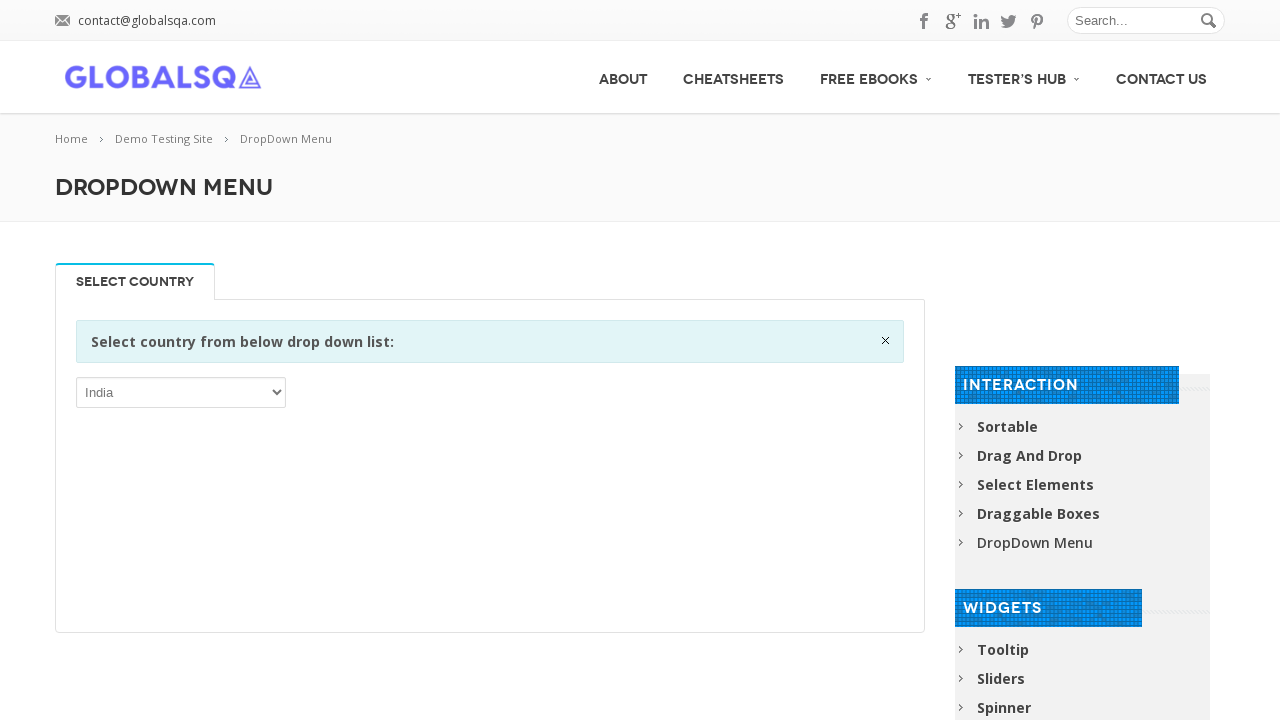

Selected option at index 4 (American Samoa) from dropdown on xpath=//*[@id="post-2646"]/div[2]/div/div/div/p/select
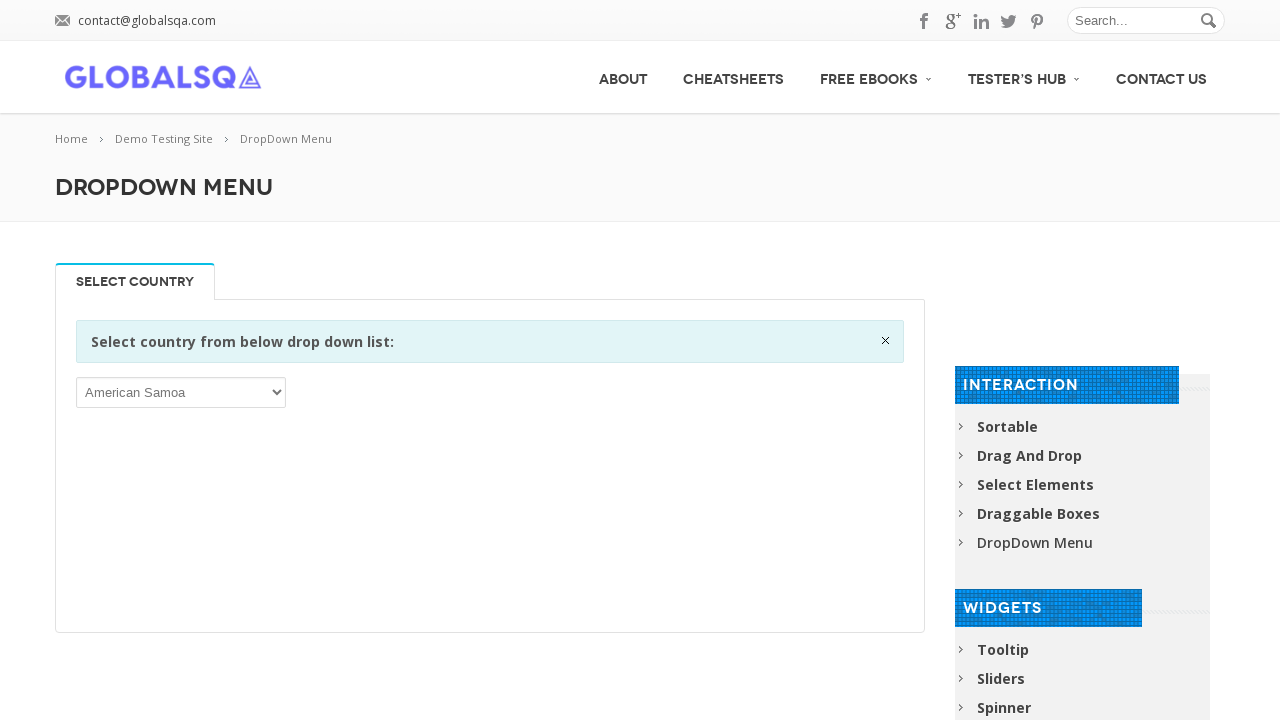

Selected 'Aruba' from dropdown by value on xpath=//*[@id="post-2646"]/div[2]/div/div/div/p/select
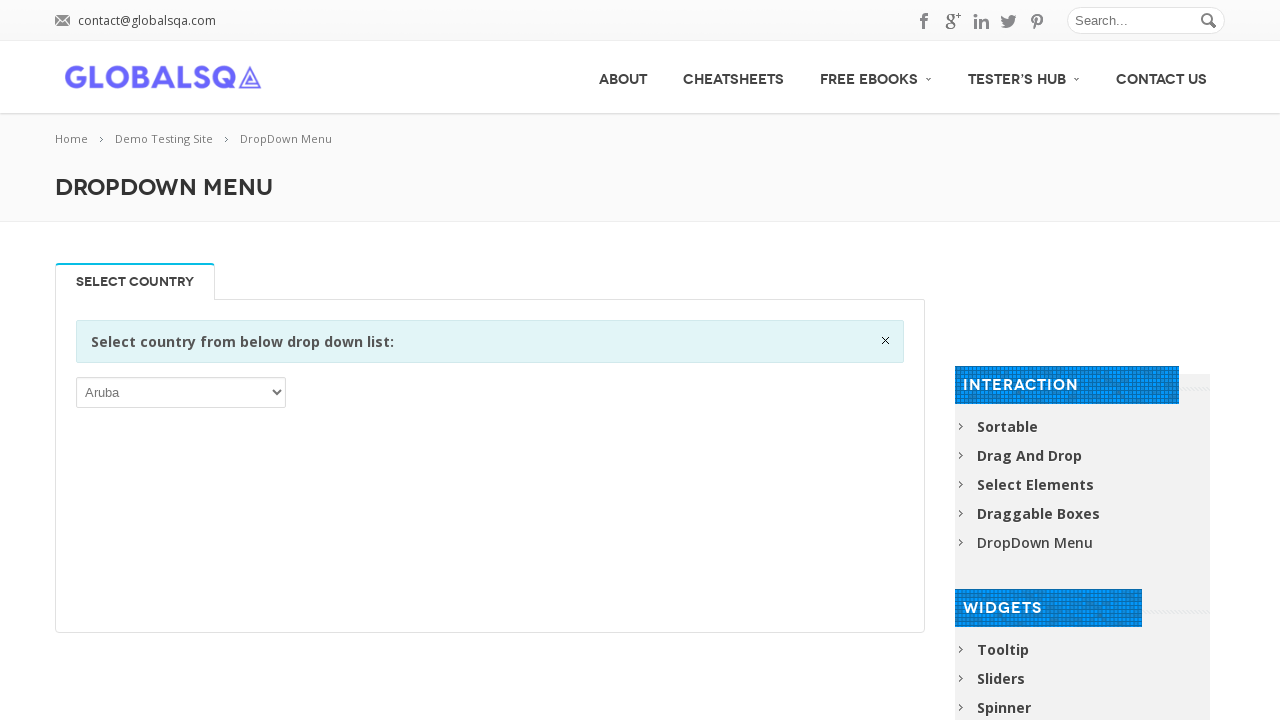

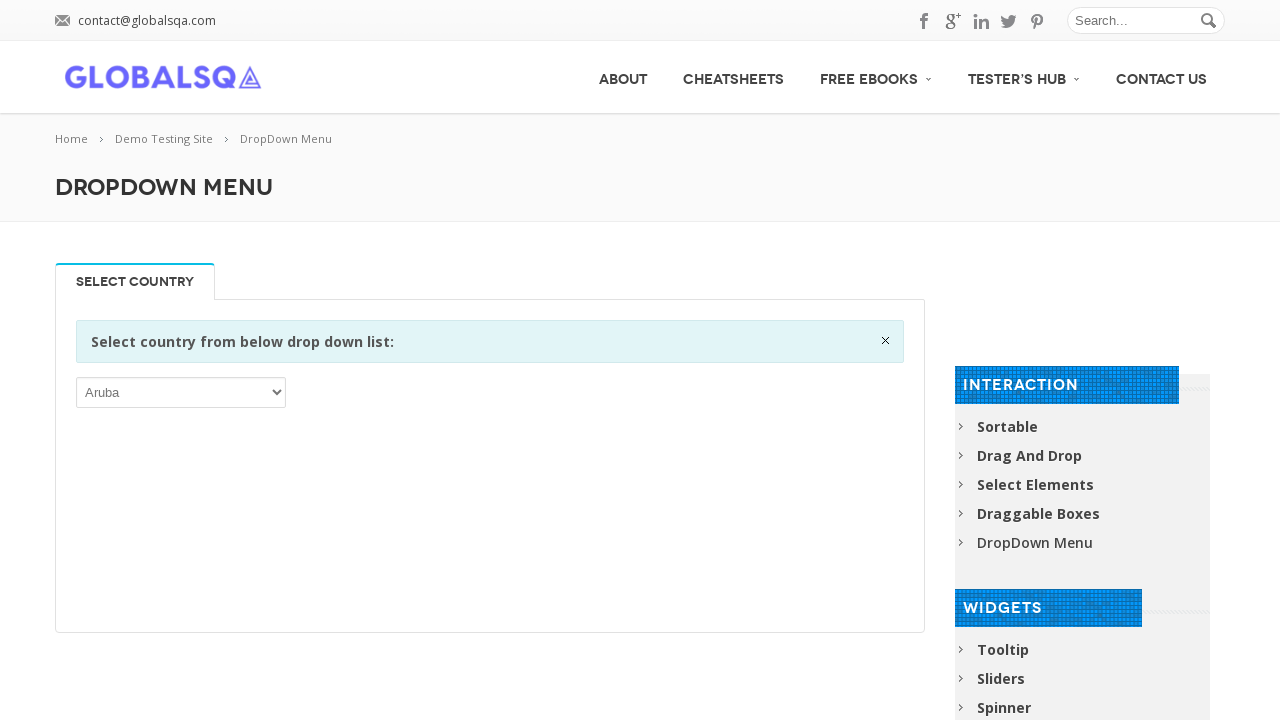